Tests PDF to Word conversion functionality on ilovepdf.com by uploading a PDF file to the converter tool

Starting URL: https://www.ilovepdf.com/pdf_to_word

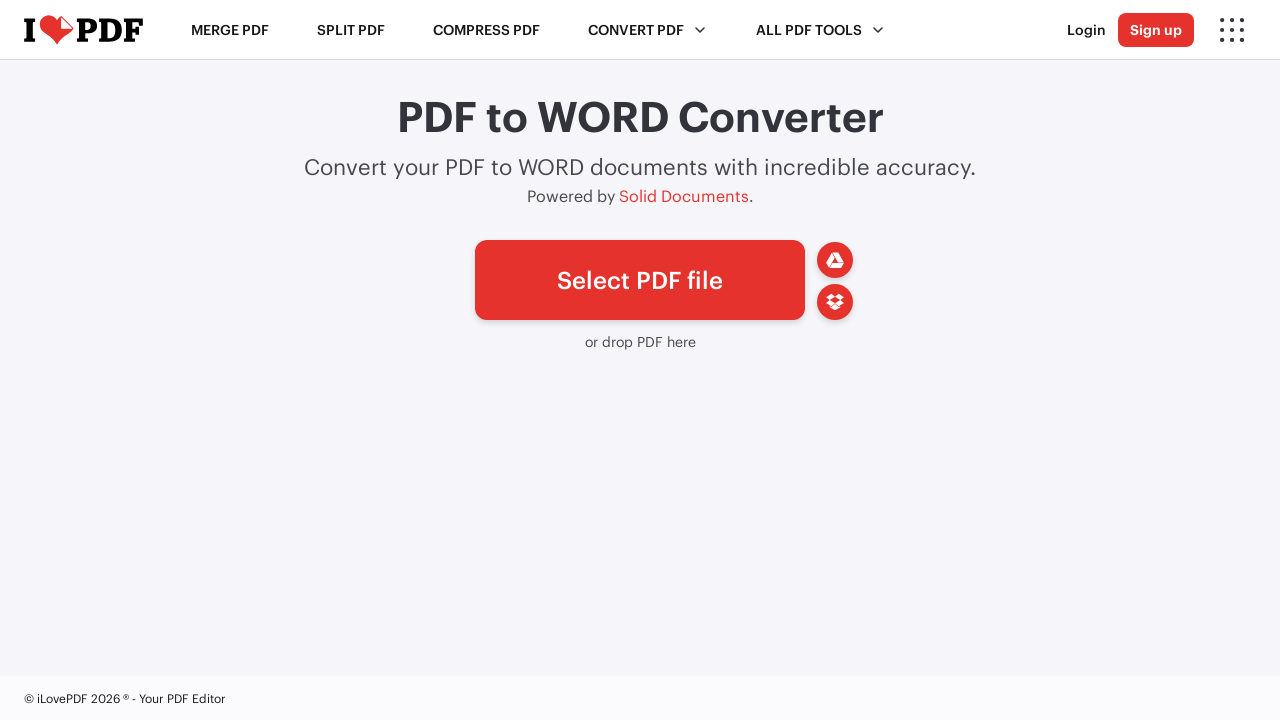

Created minimal test PDF file at /tmp/test_document.pdf
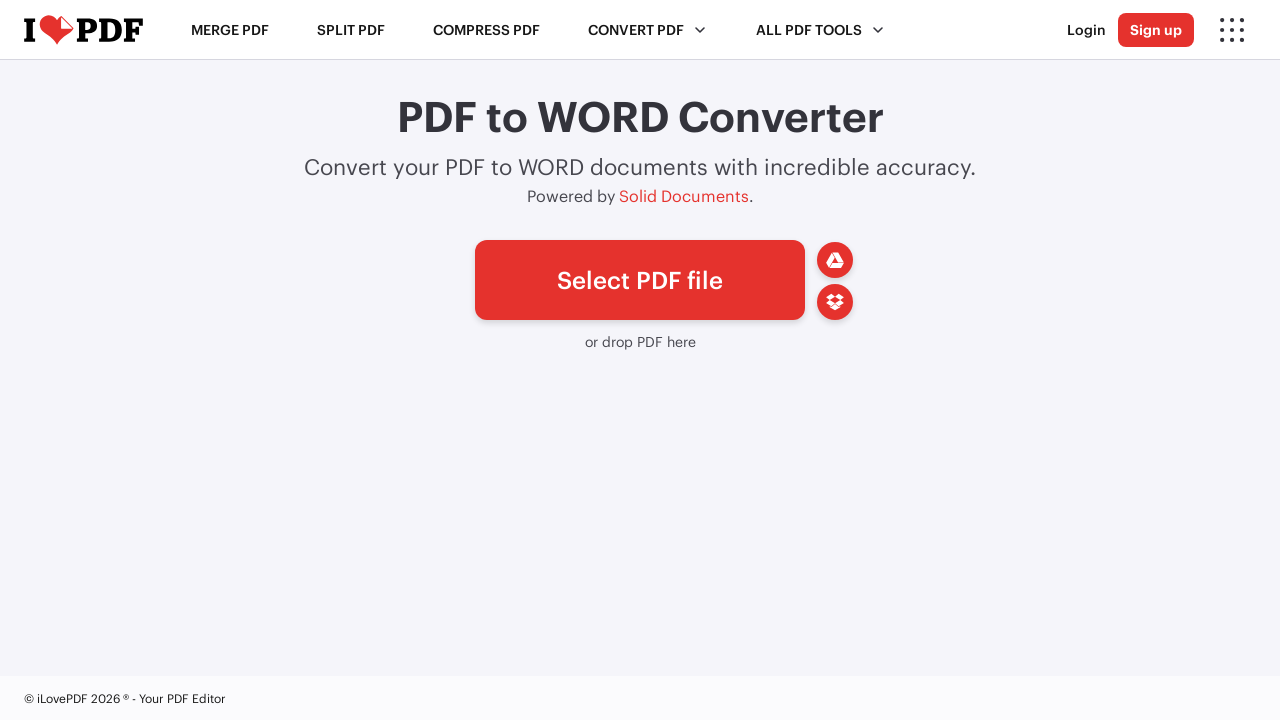

Set input file for PDF to Word converter upload
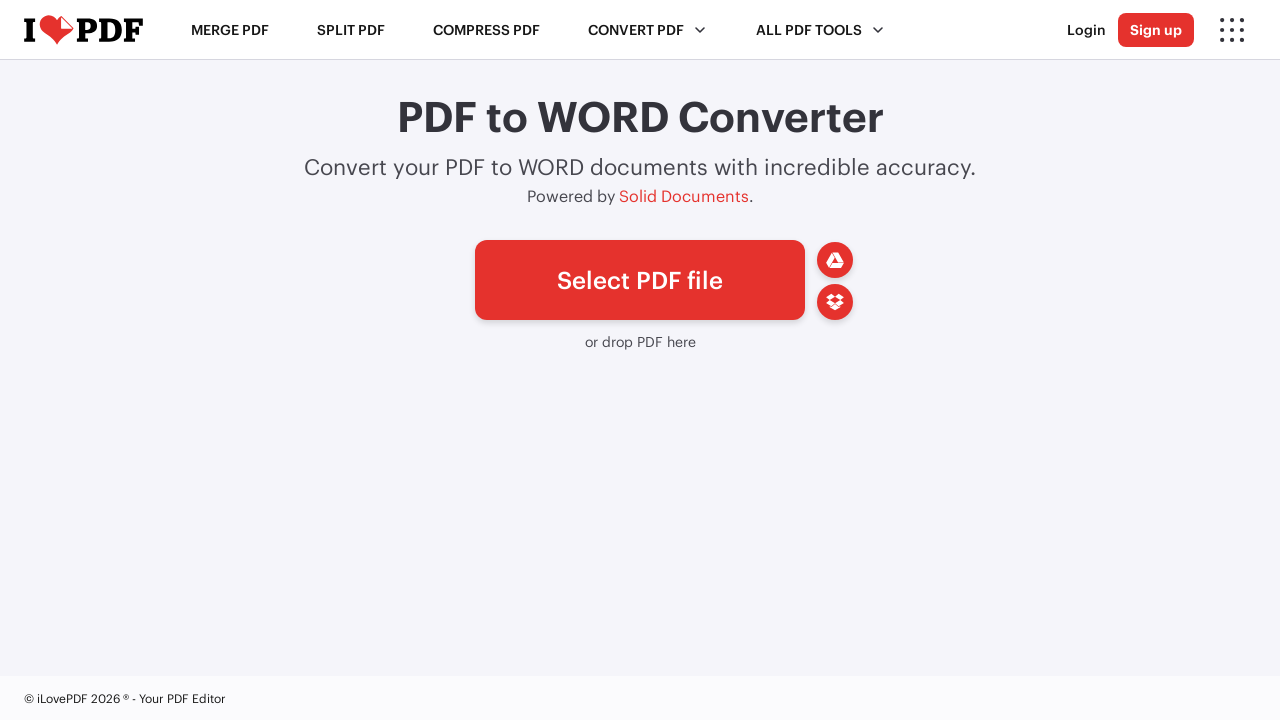

Waited for PDF file to be processed and upload confirmation element to appear
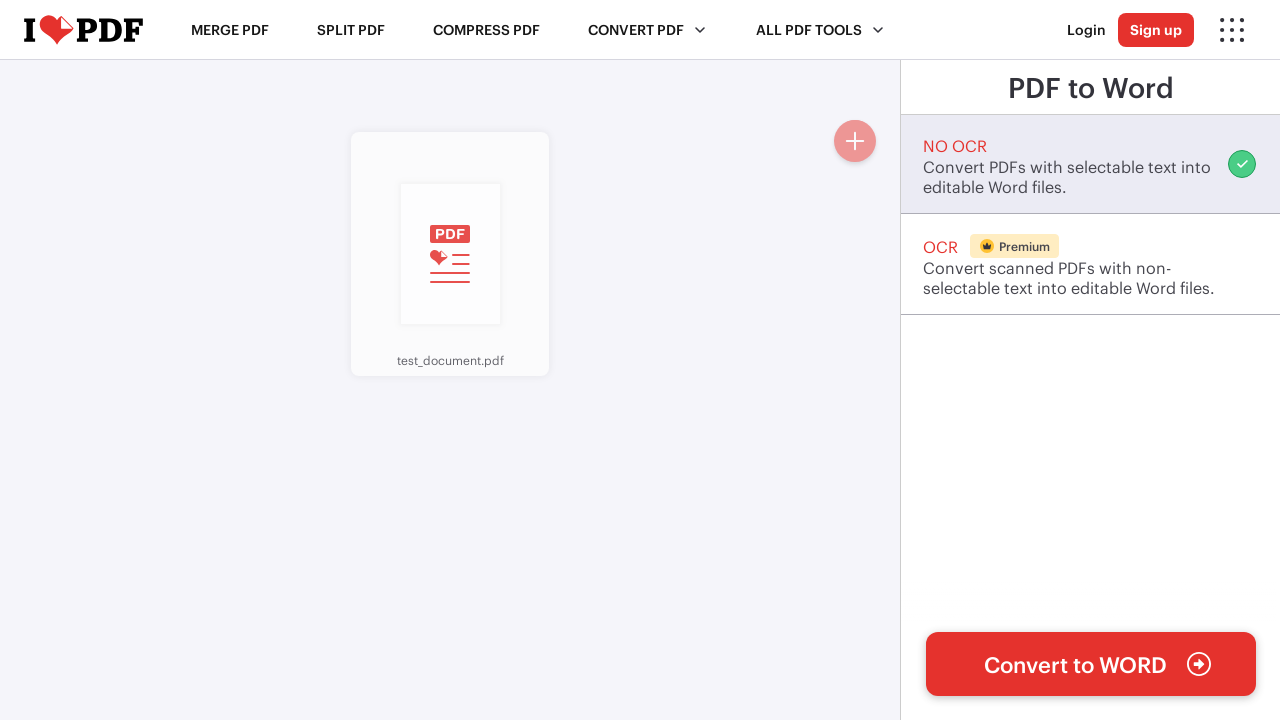

Cleaned up temporary test PDF file
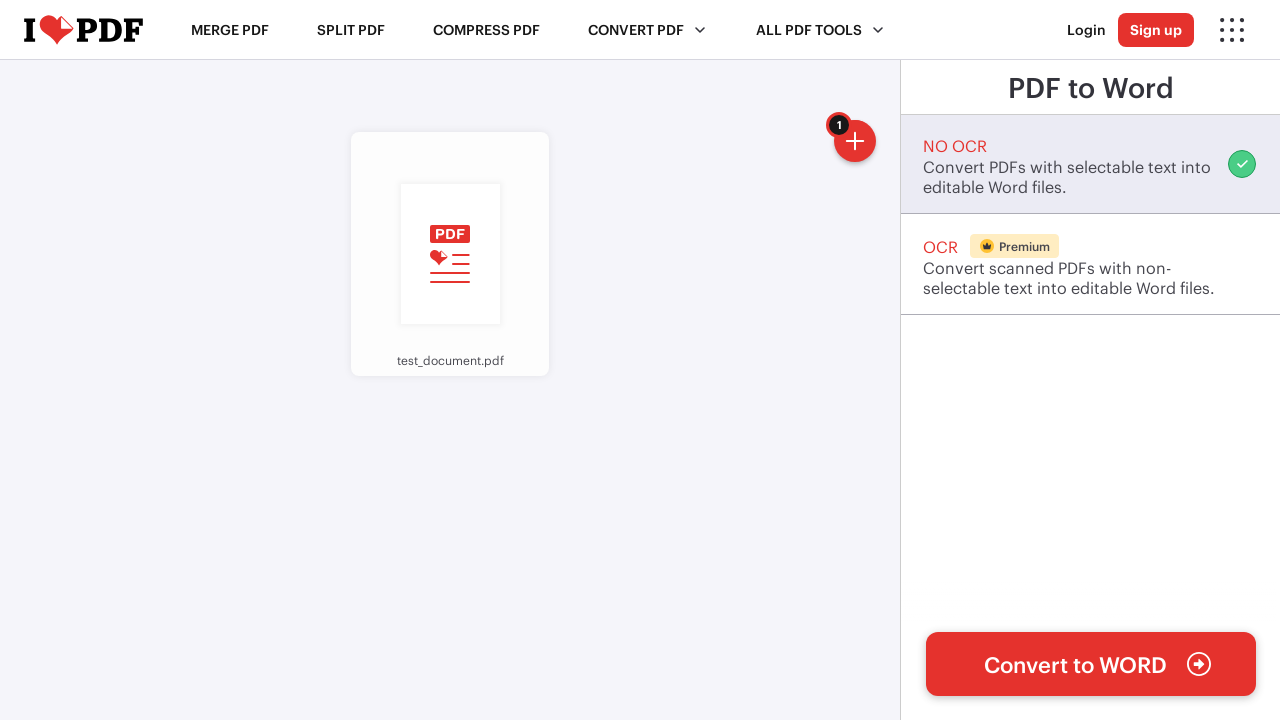

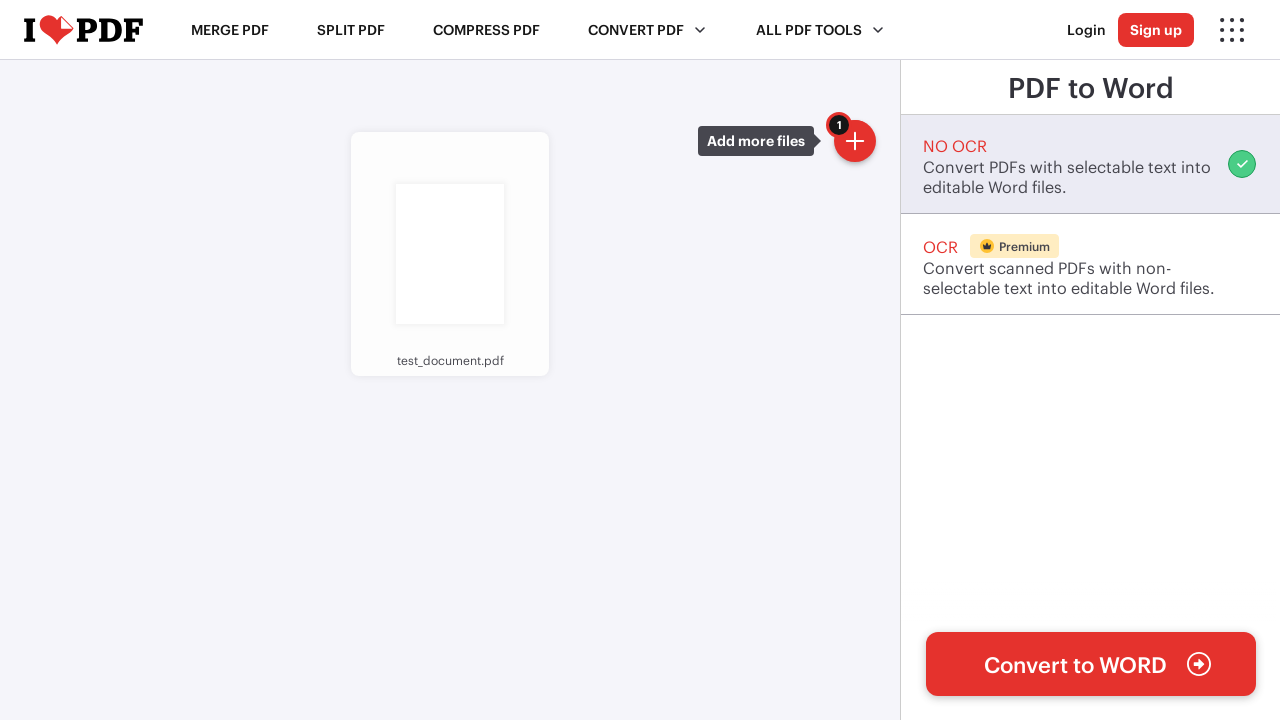